Tests an e-commerce grocery shopping flow by adding specific items (Cucumber, Brocolli, Beetroot) to cart, proceeding to checkout, and applying a promo code to verify discount functionality.

Starting URL: https://rahulshettyacademy.com/seleniumPractise/

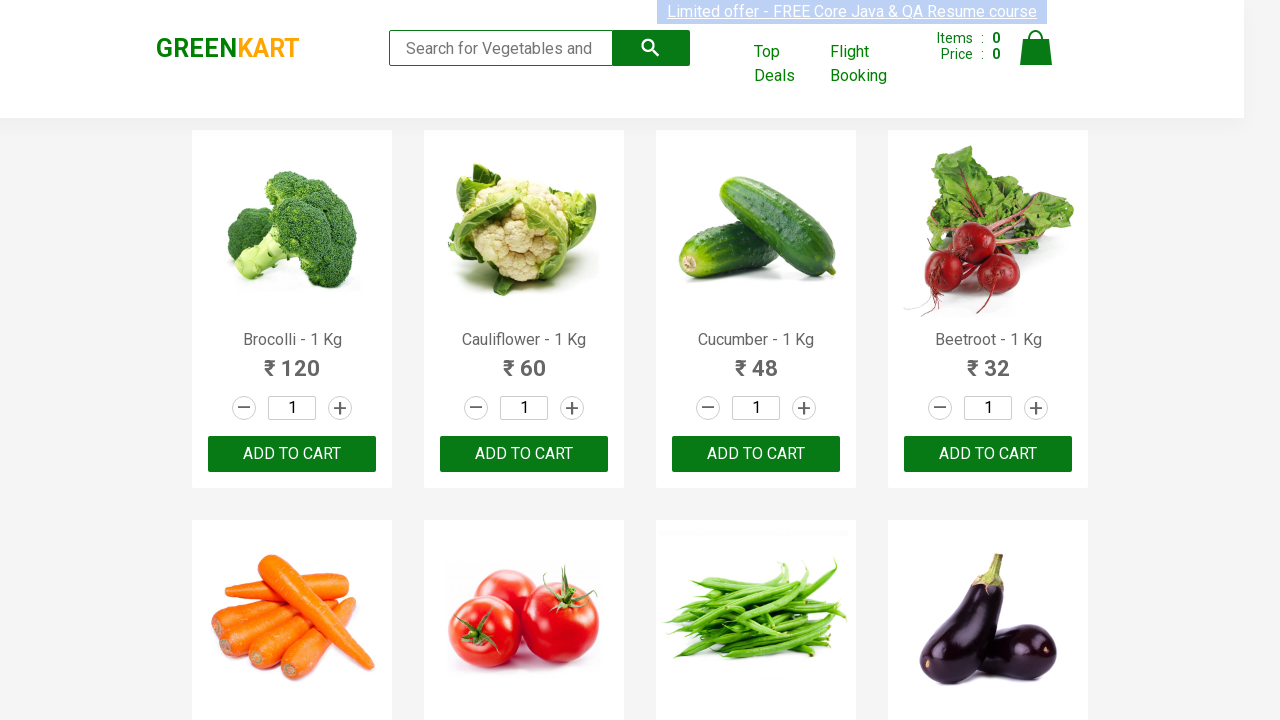

Waited for product names to load on the page
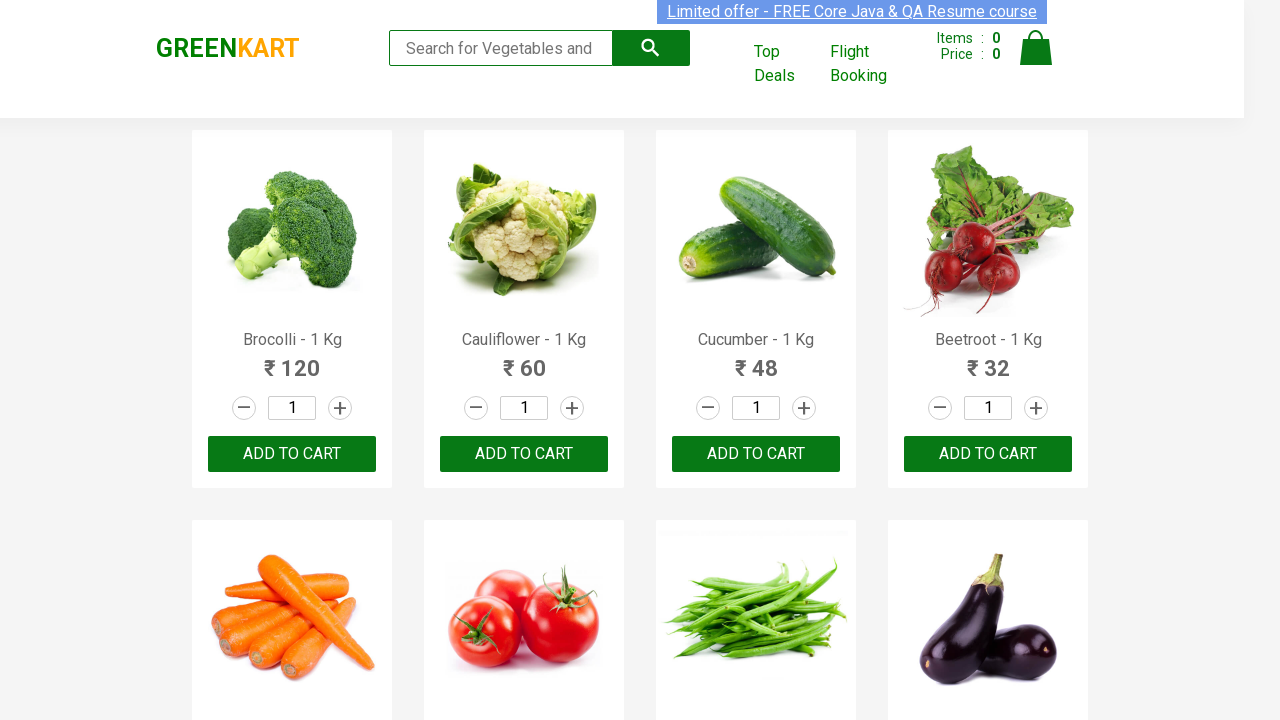

Retrieved all product elements from the page
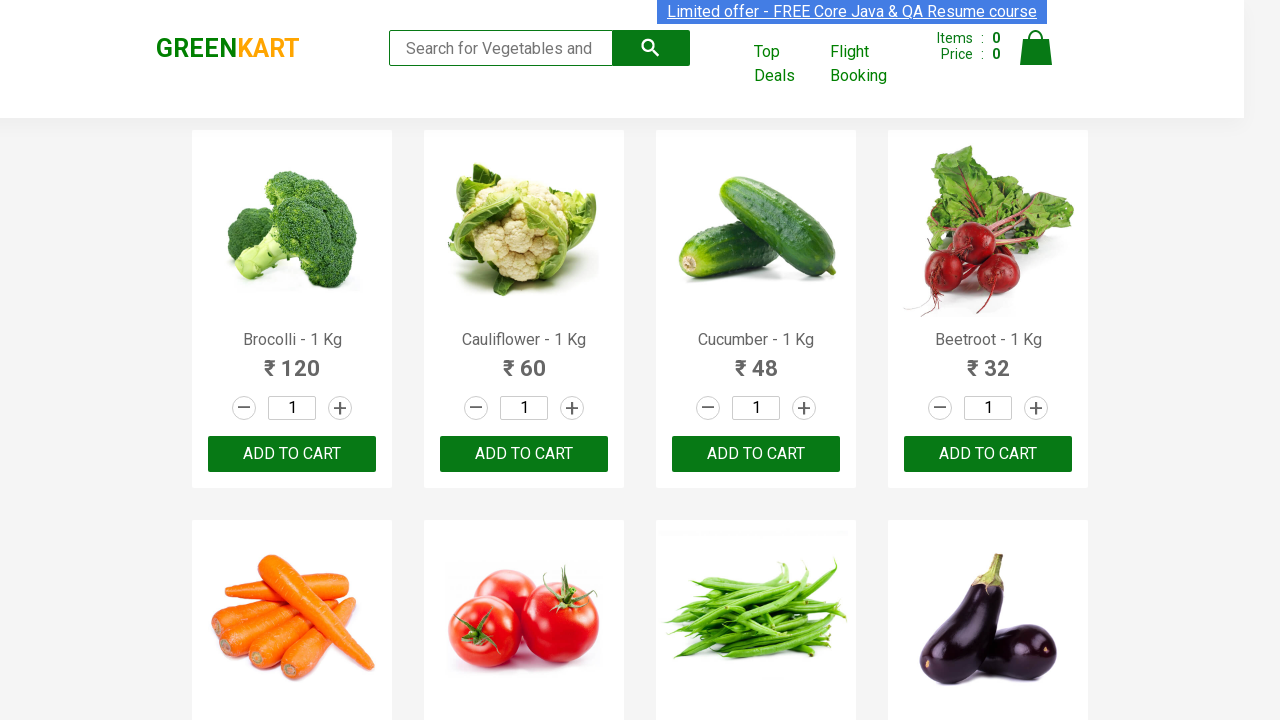

Added Brocolli to cart at (292, 454) on xpath=//div[@class='product-action']/button >> nth=0
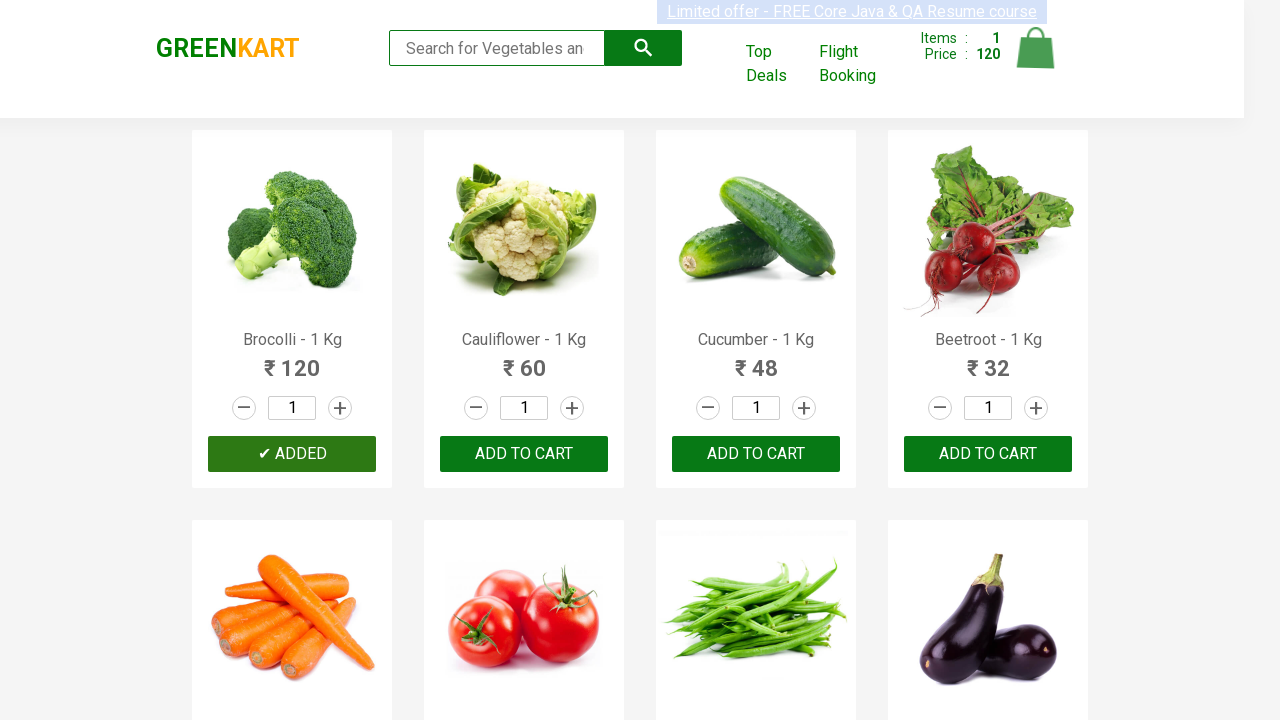

Added Cucumber to cart at (756, 454) on xpath=//div[@class='product-action']/button >> nth=2
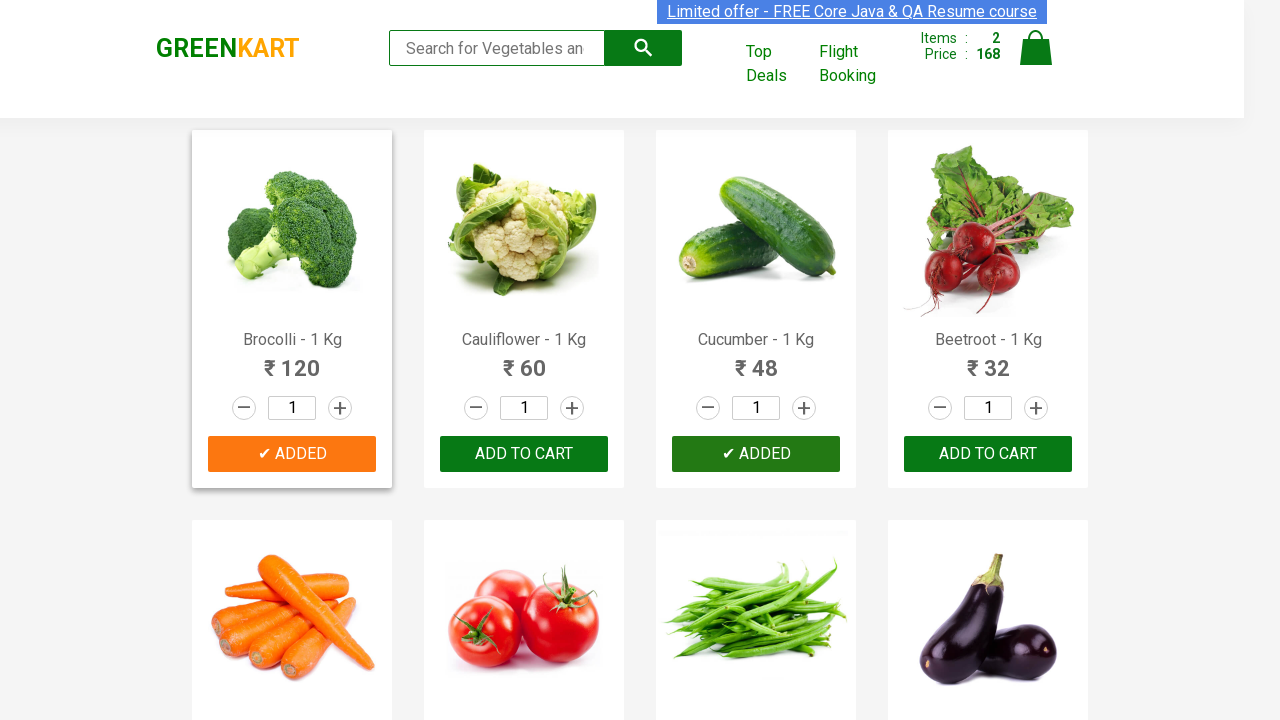

Added Beetroot to cart at (988, 454) on xpath=//div[@class='product-action']/button >> nth=3
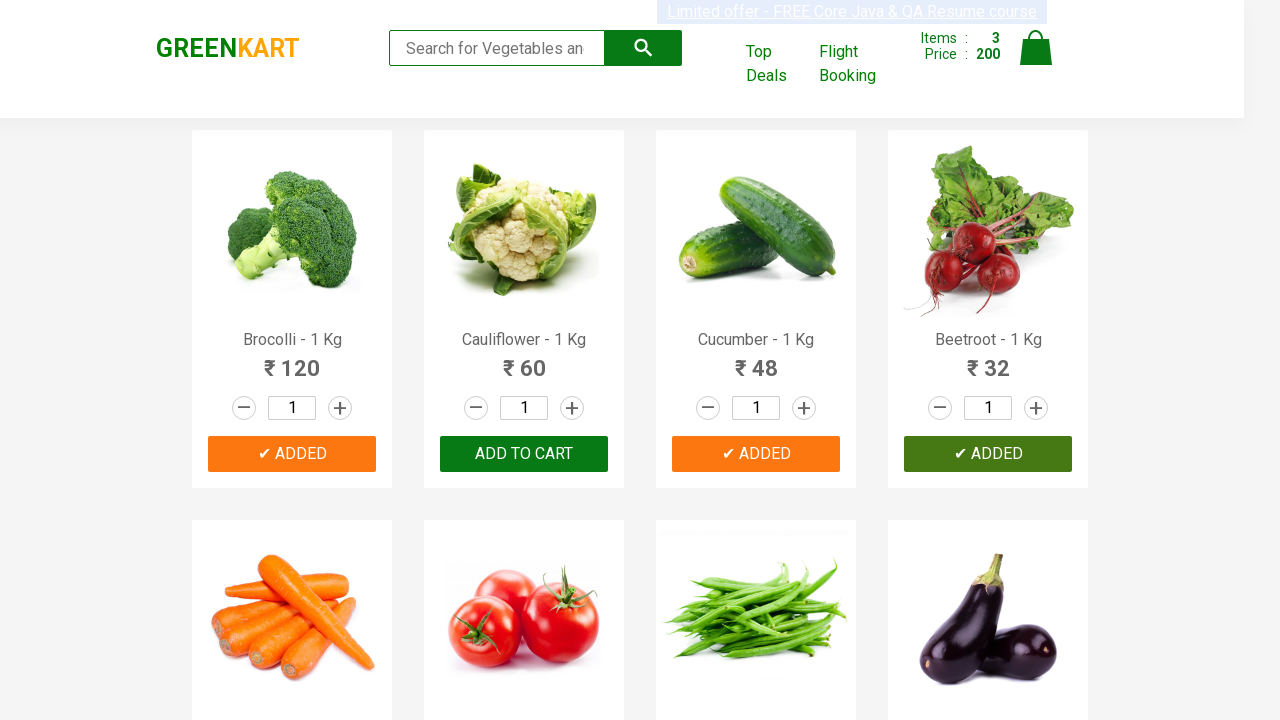

Clicked cart icon to view cart at (1036, 48) on img[alt='Cart']
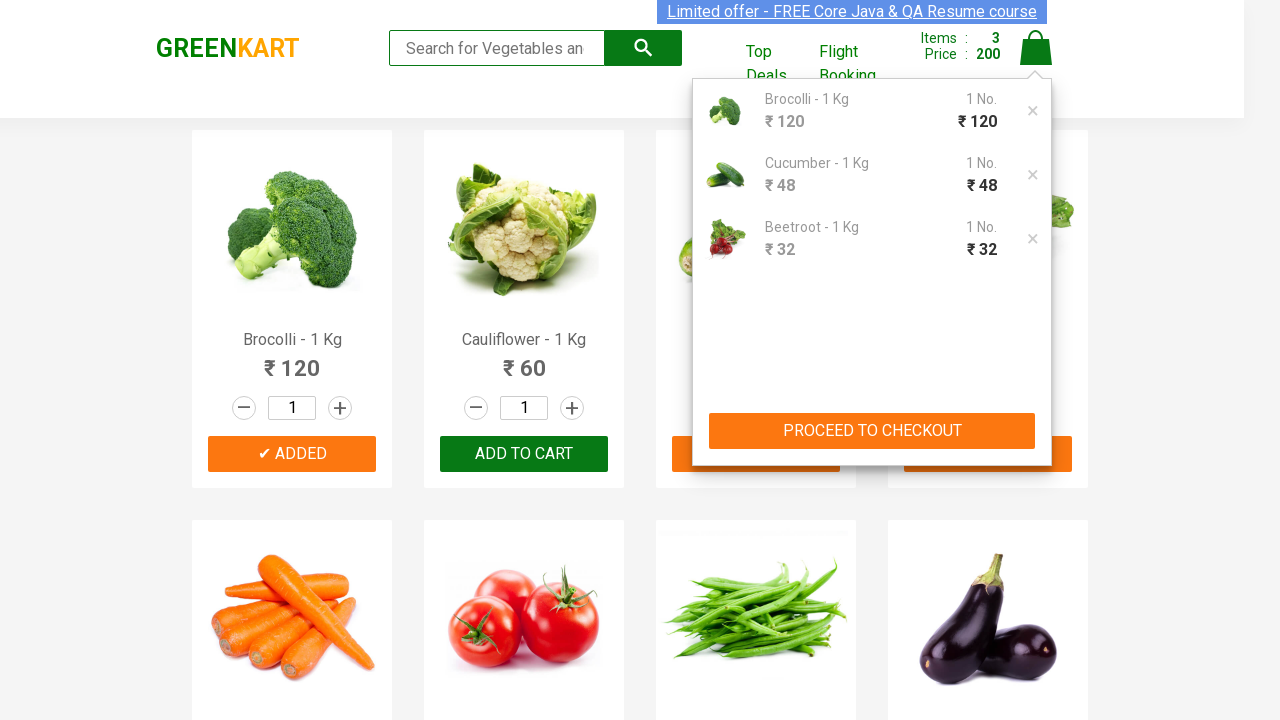

Clicked 'PROCEED TO CHECKOUT' button at (872, 431) on xpath=//button[contains(text(),'PROCEED TO CHECKOUT')]
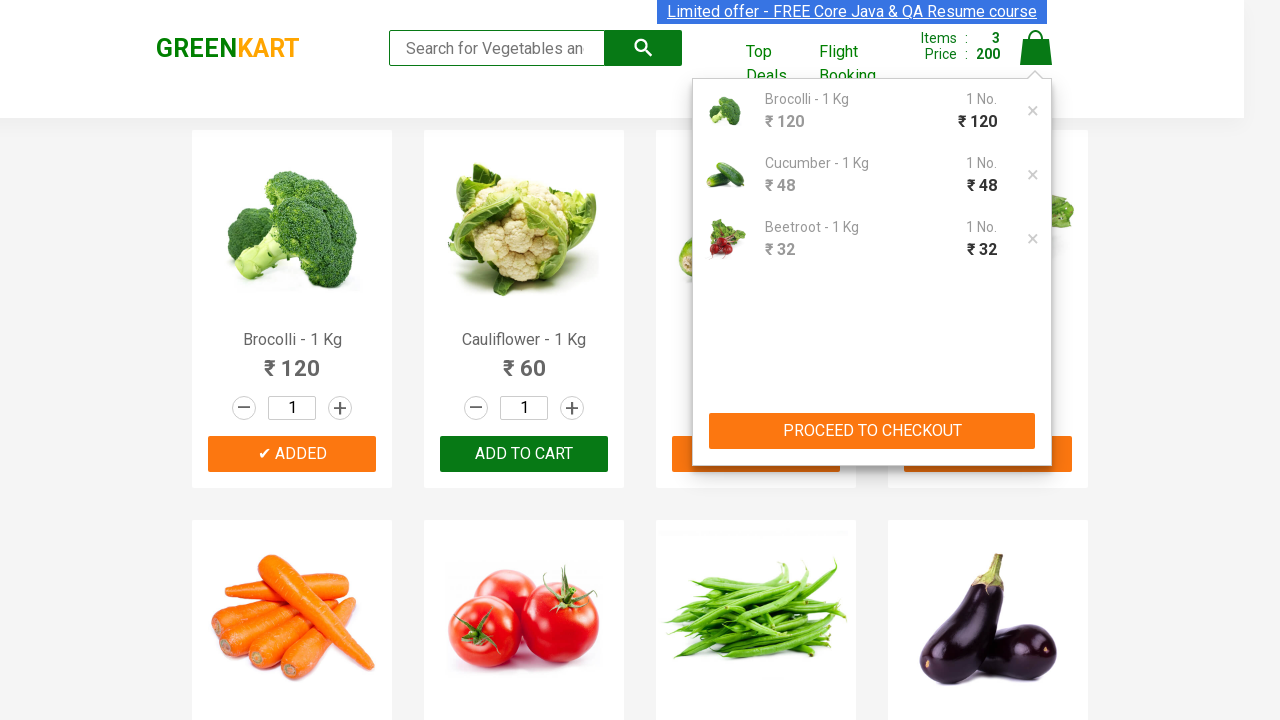

Waited for promo code input field to appear
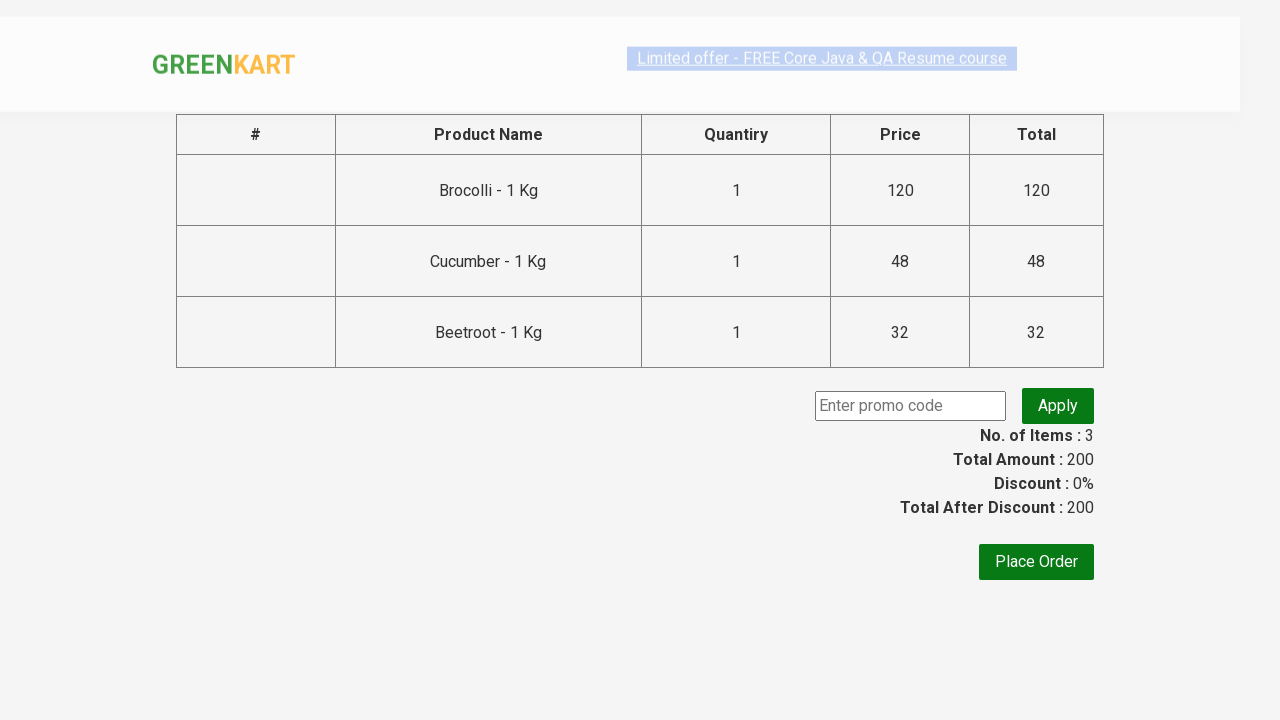

Entered promo code 'rahulshettyacademy' in the input field on input.promoCode
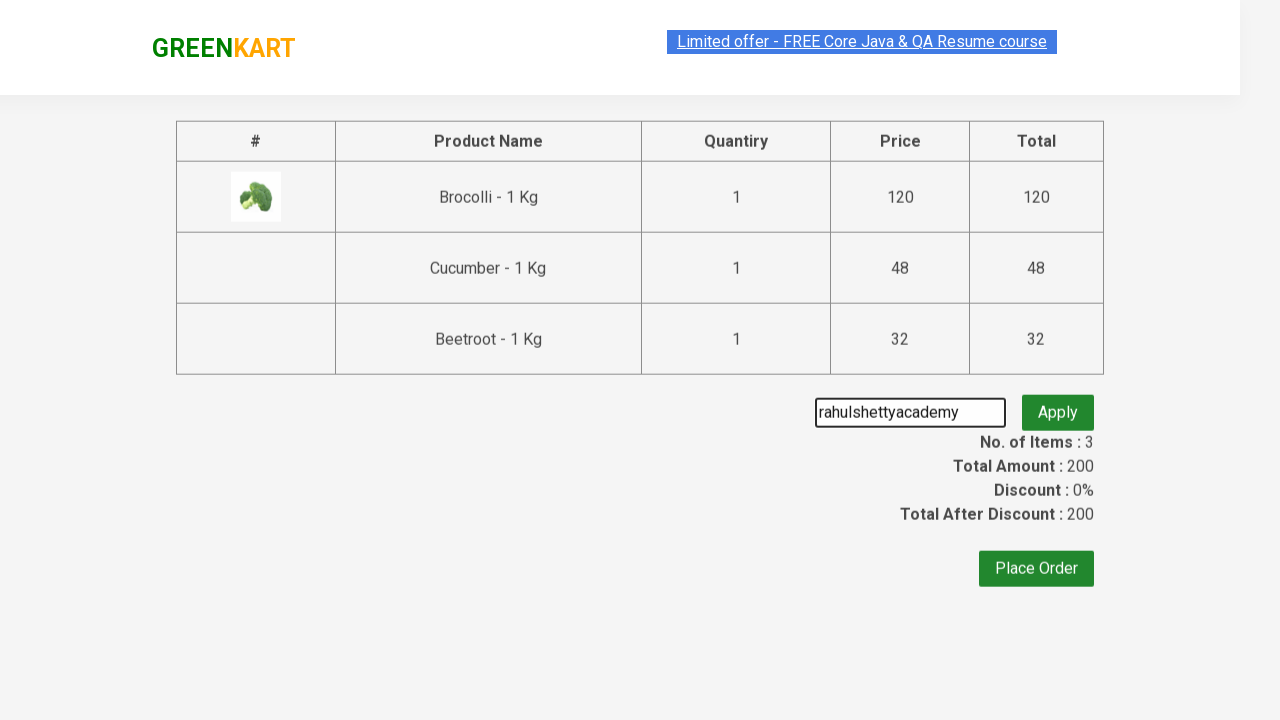

Clicked 'Apply' button to apply the promo code at (1058, 406) on button.promoBtn
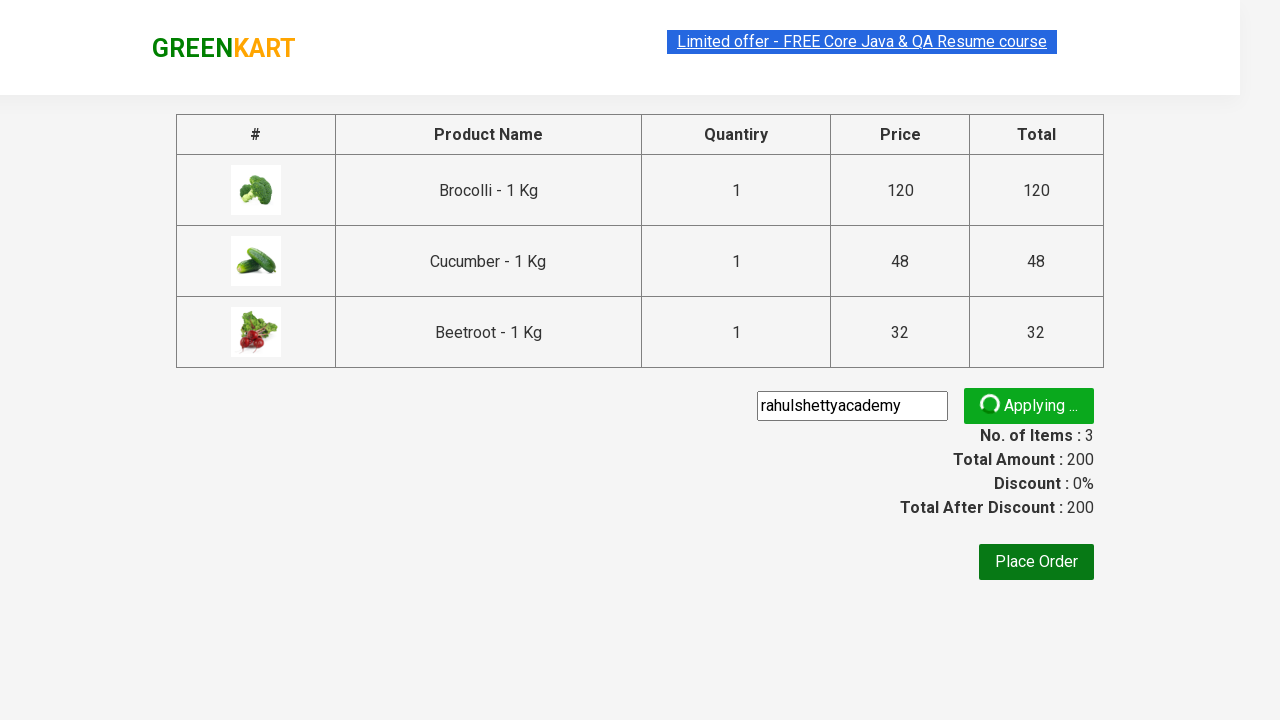

Waited for promo discount confirmation message to appear
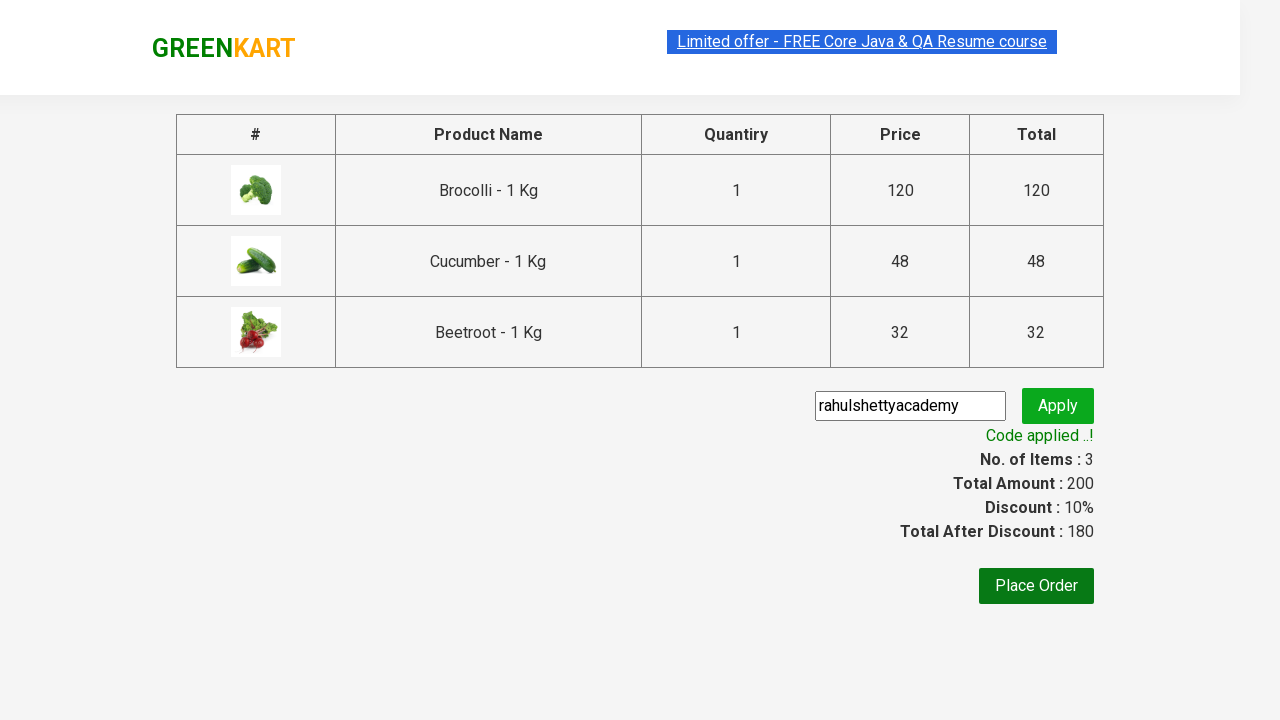

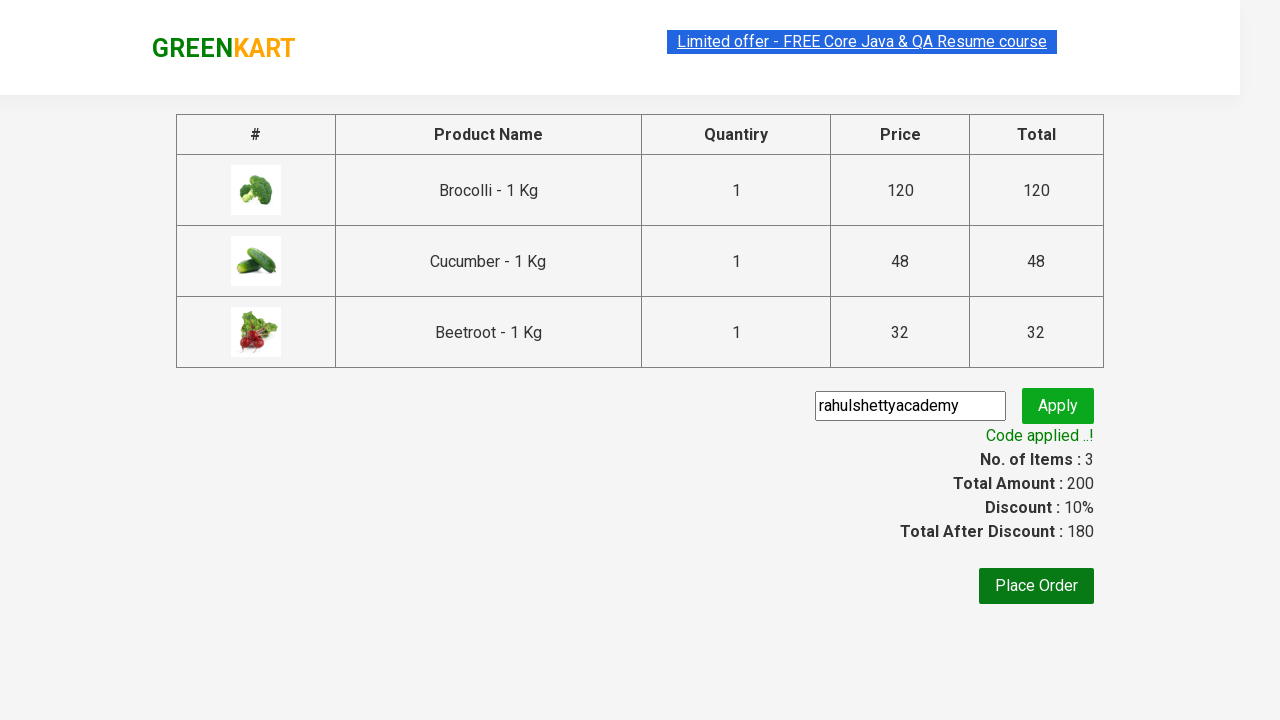